Tests authentication bypass by attempting to access protected routes without authentication and verifying appropriate HTTP status codes

Starting URL: https://namhbcf-uk.pages.dev/admin

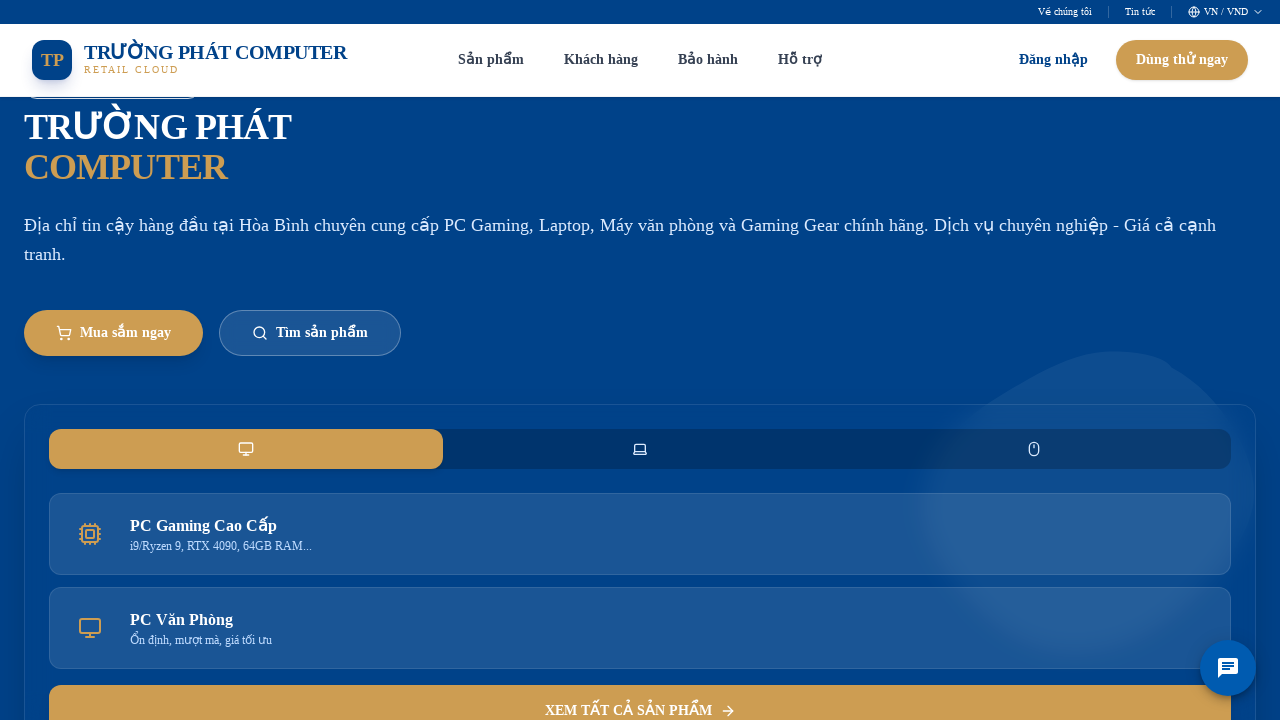

Navigated to protected route: https://namhbcf-uk.pages.dev/dashboard
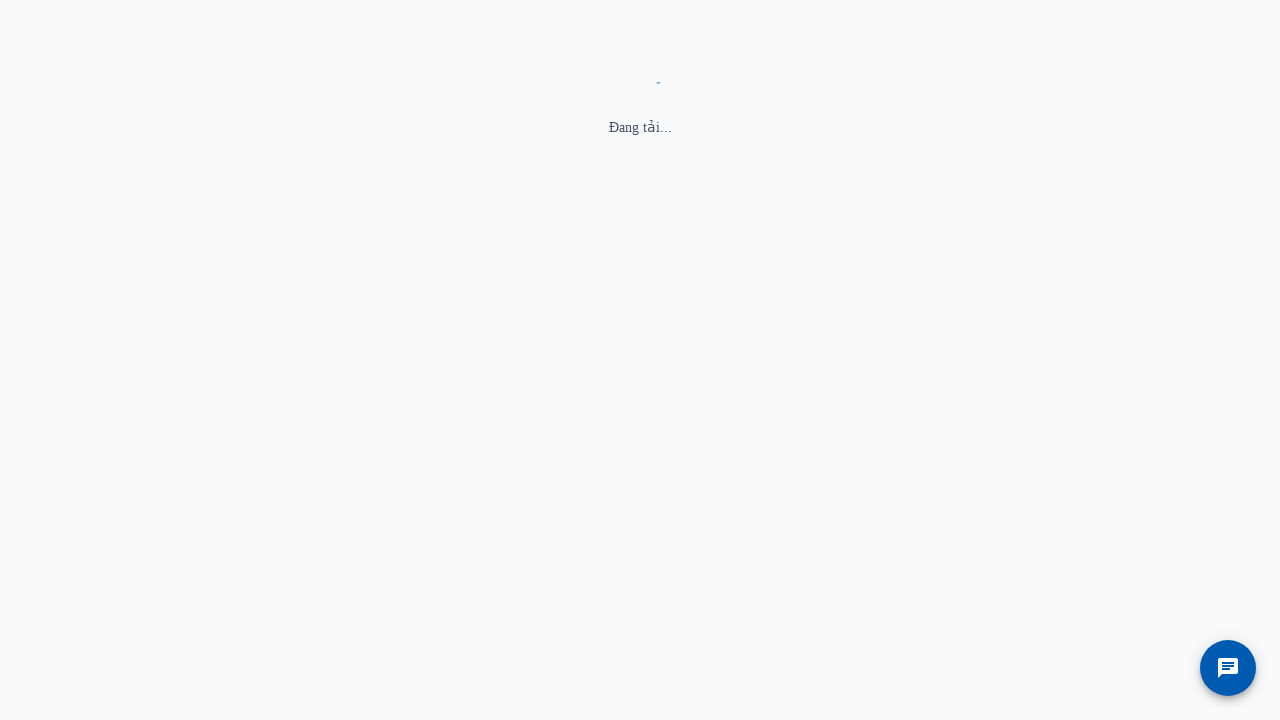

Received HTTP status 200 for https://namhbcf-uk.pages.dev/dashboard
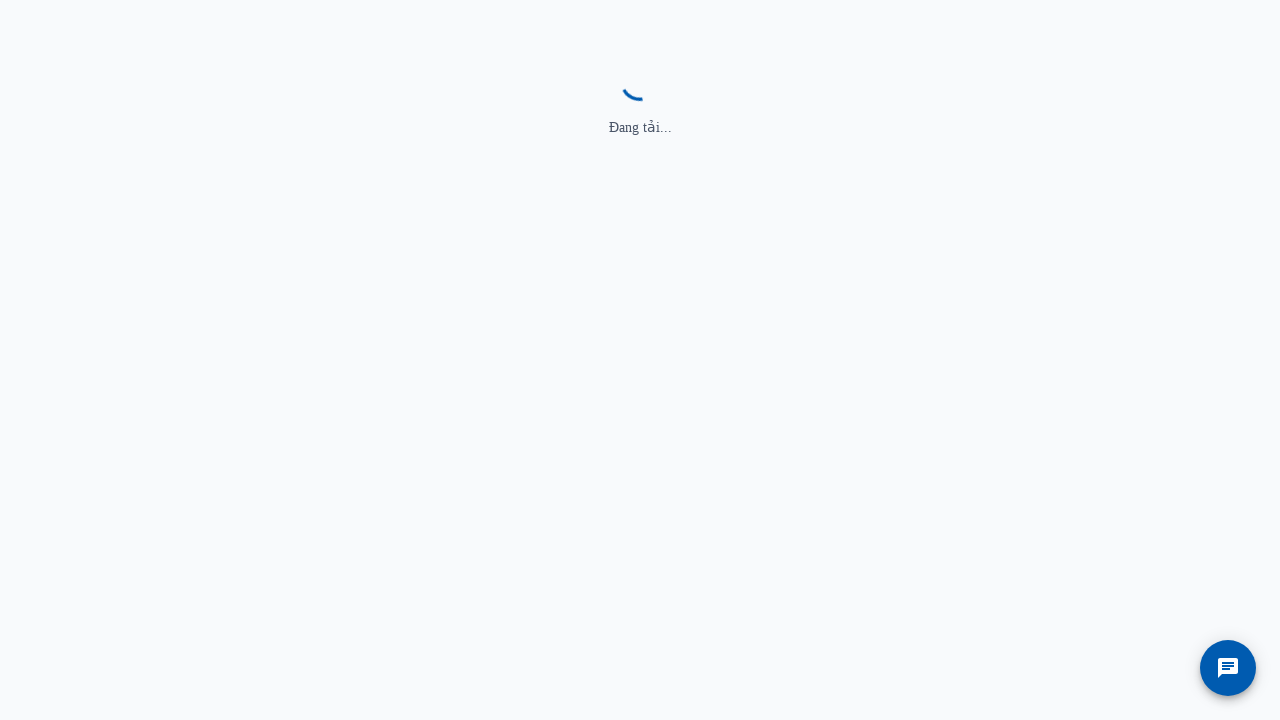

Verified HTTP status 200 is valid for authentication bypass test
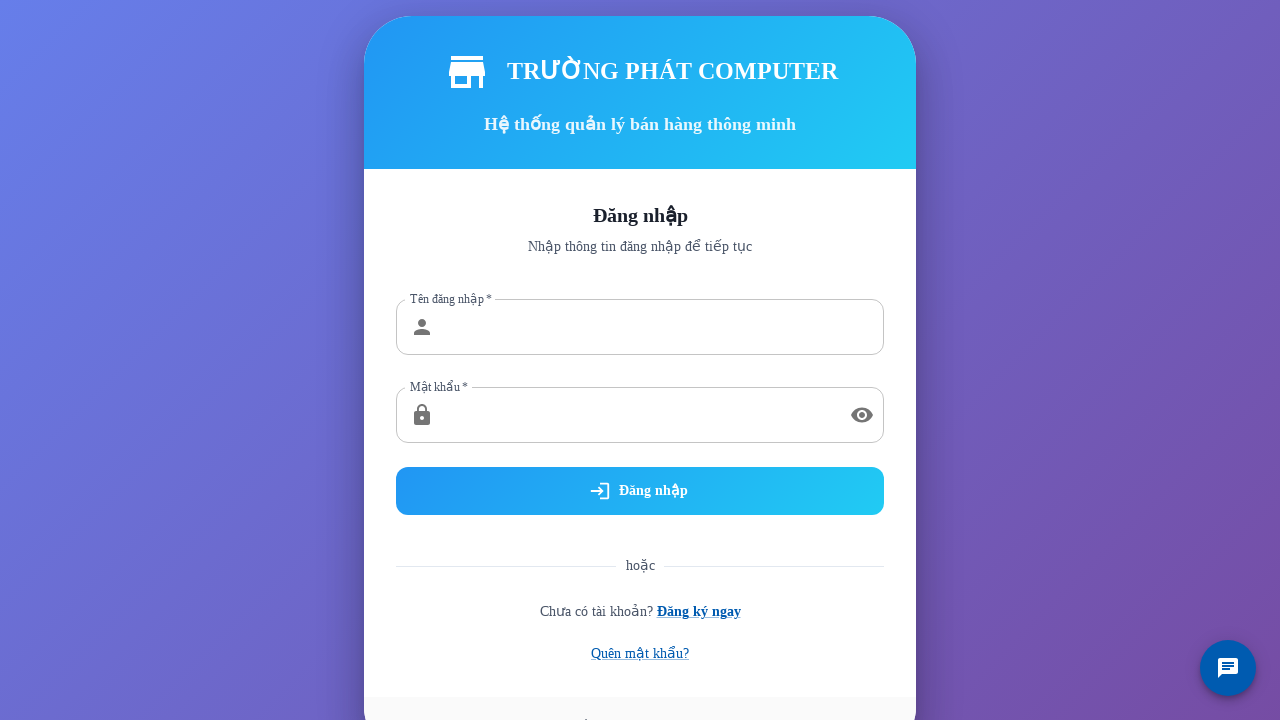

Navigated to protected route: https://namhbcf-uk.pages.dev/settings
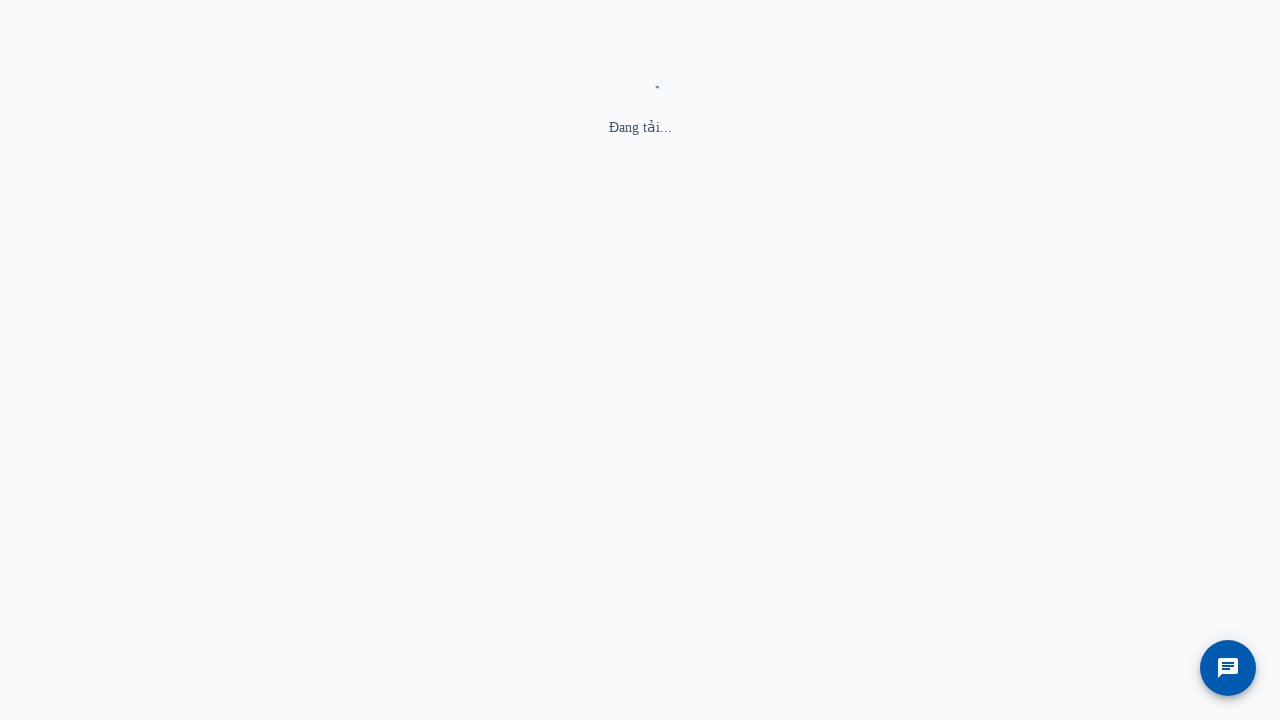

Received HTTP status 200 for https://namhbcf-uk.pages.dev/settings
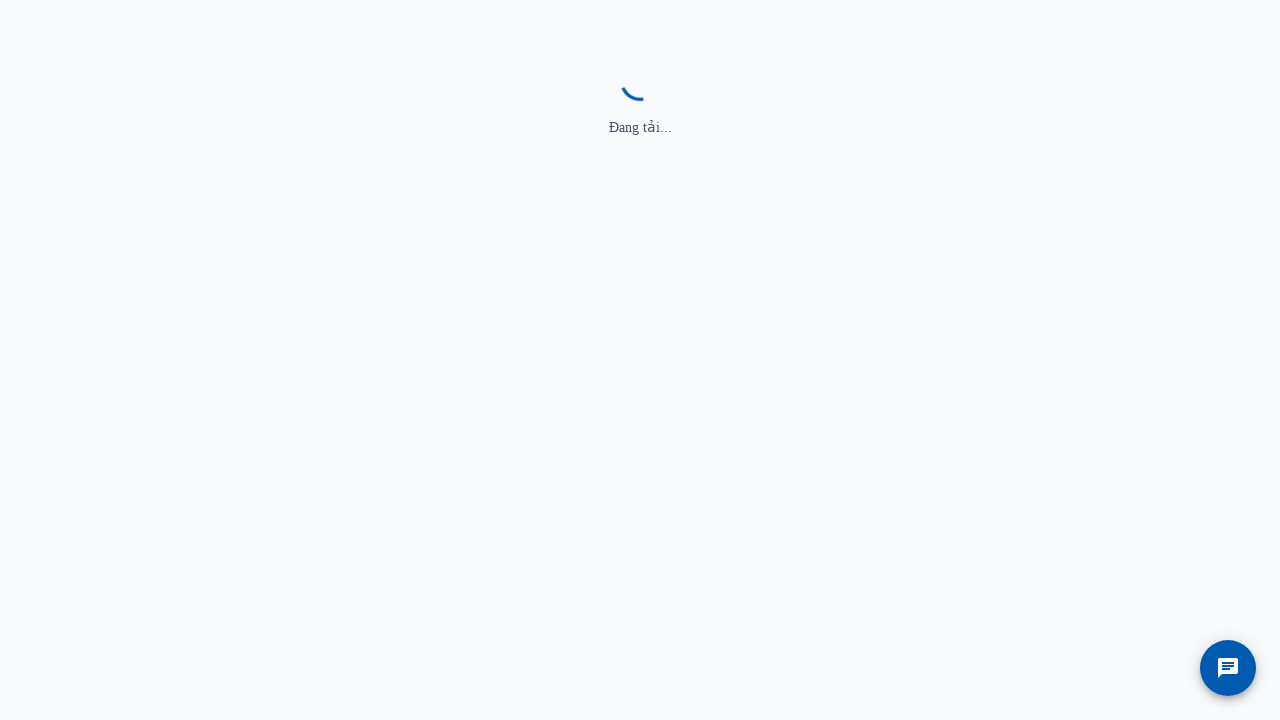

Verified HTTP status 200 is valid for authentication bypass test
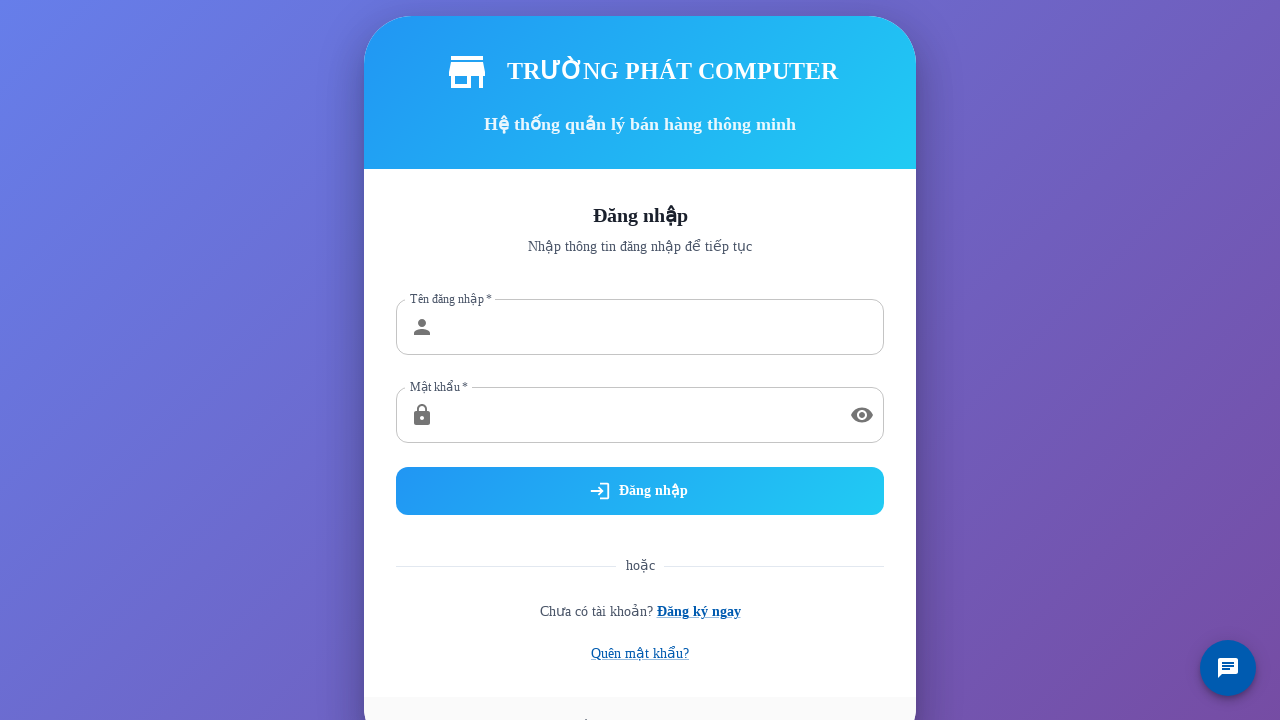

Navigated to protected route: https://namhbcf-uk.pages.dev/users
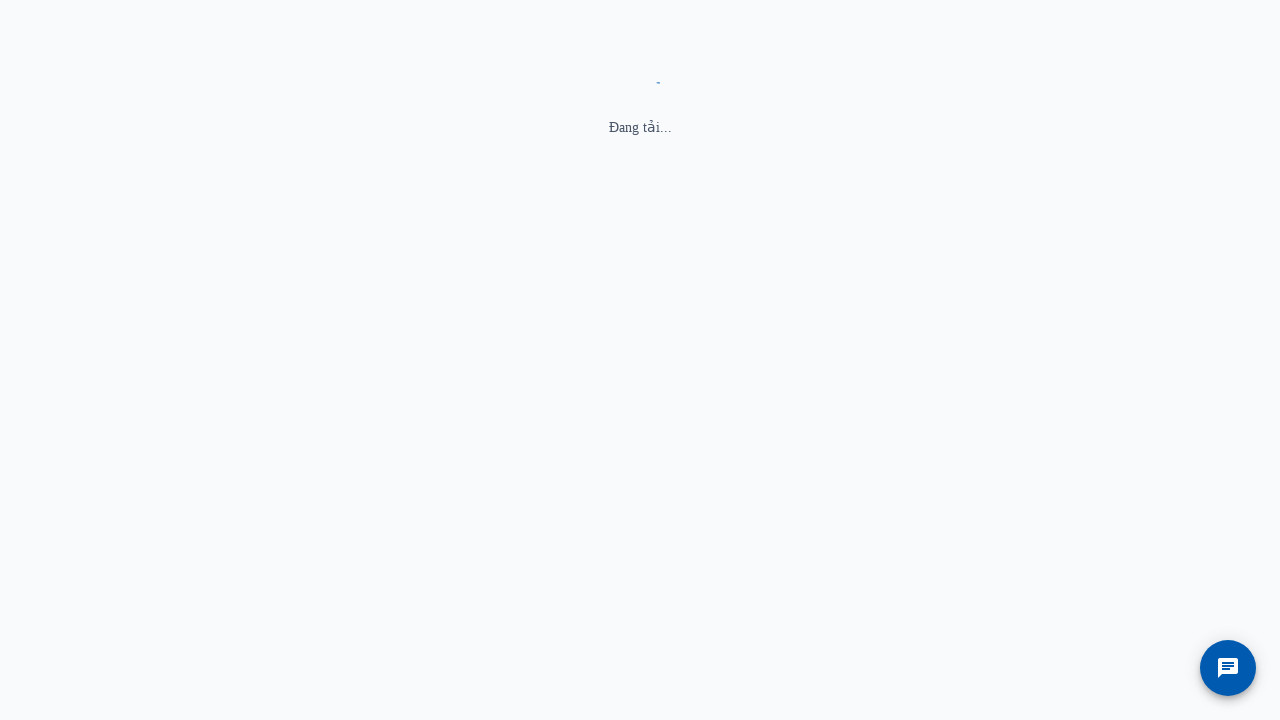

Received HTTP status 200 for https://namhbcf-uk.pages.dev/users
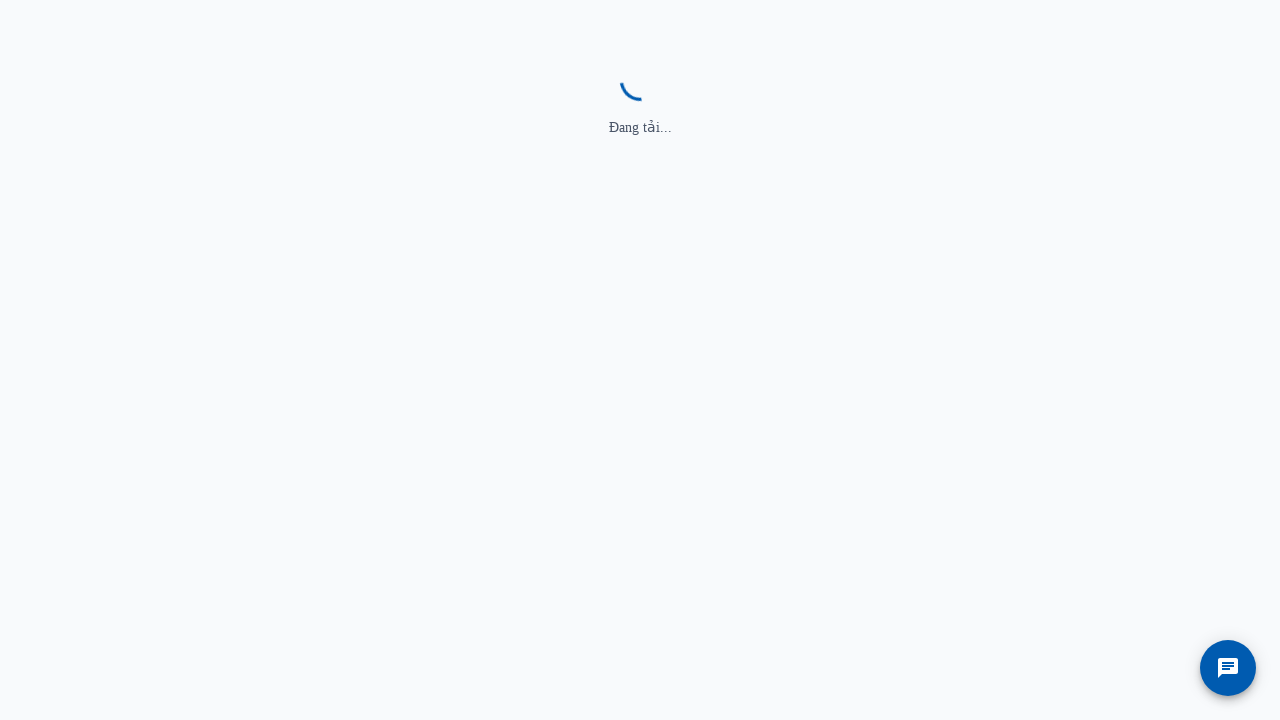

Verified HTTP status 200 is valid for authentication bypass test
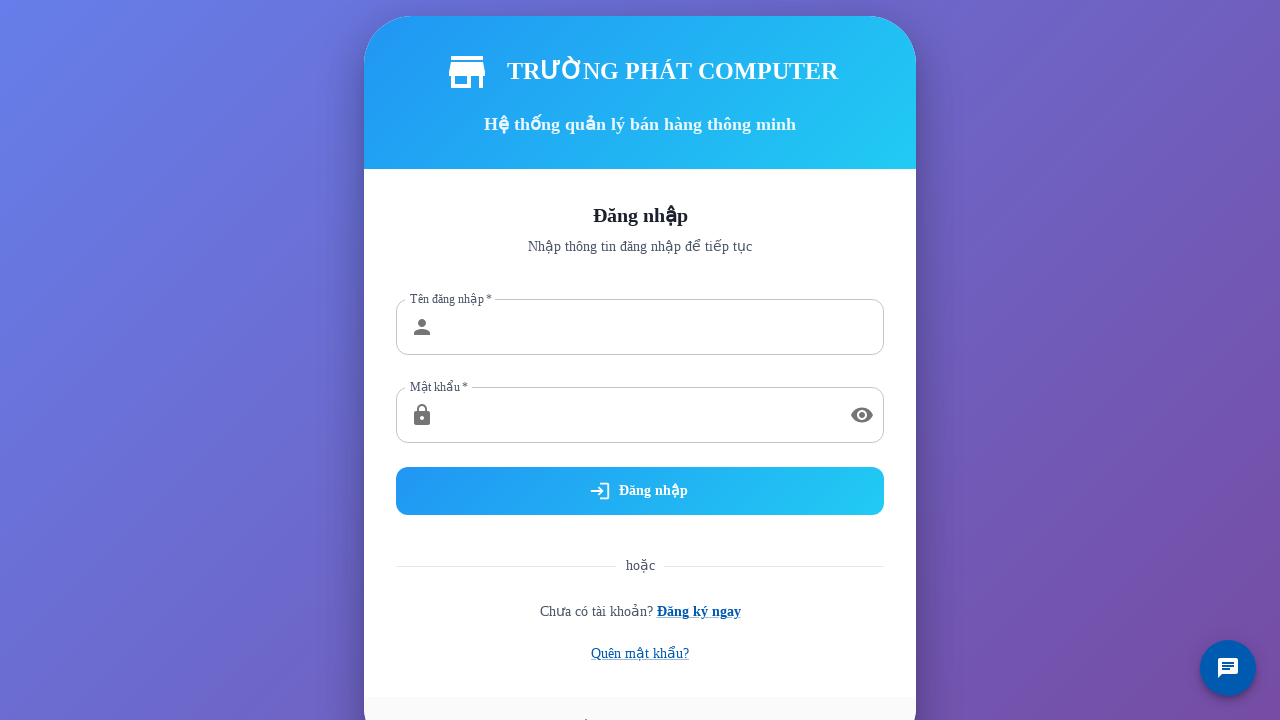

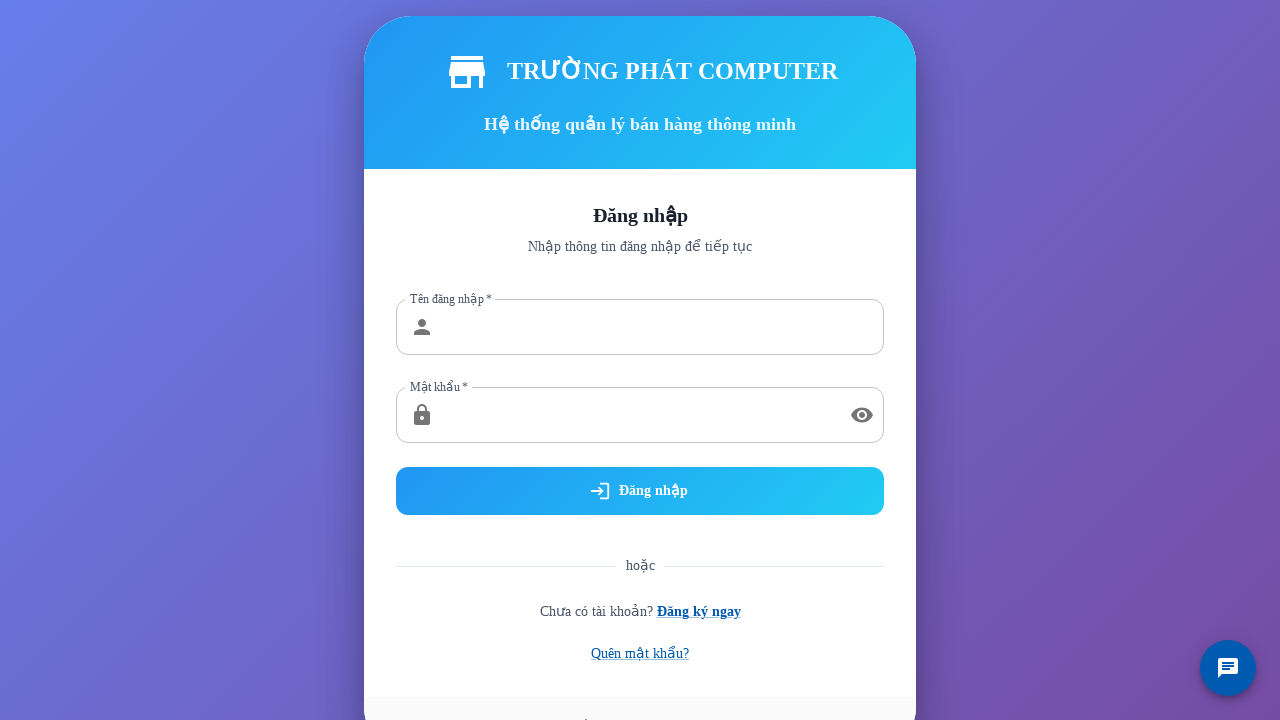